Tests double-click functionality on a button element and accepts the resulting JavaScript alert dialog

Starting URL: http://only-testing-blog.blogspot.com/2014/09/selectable.html

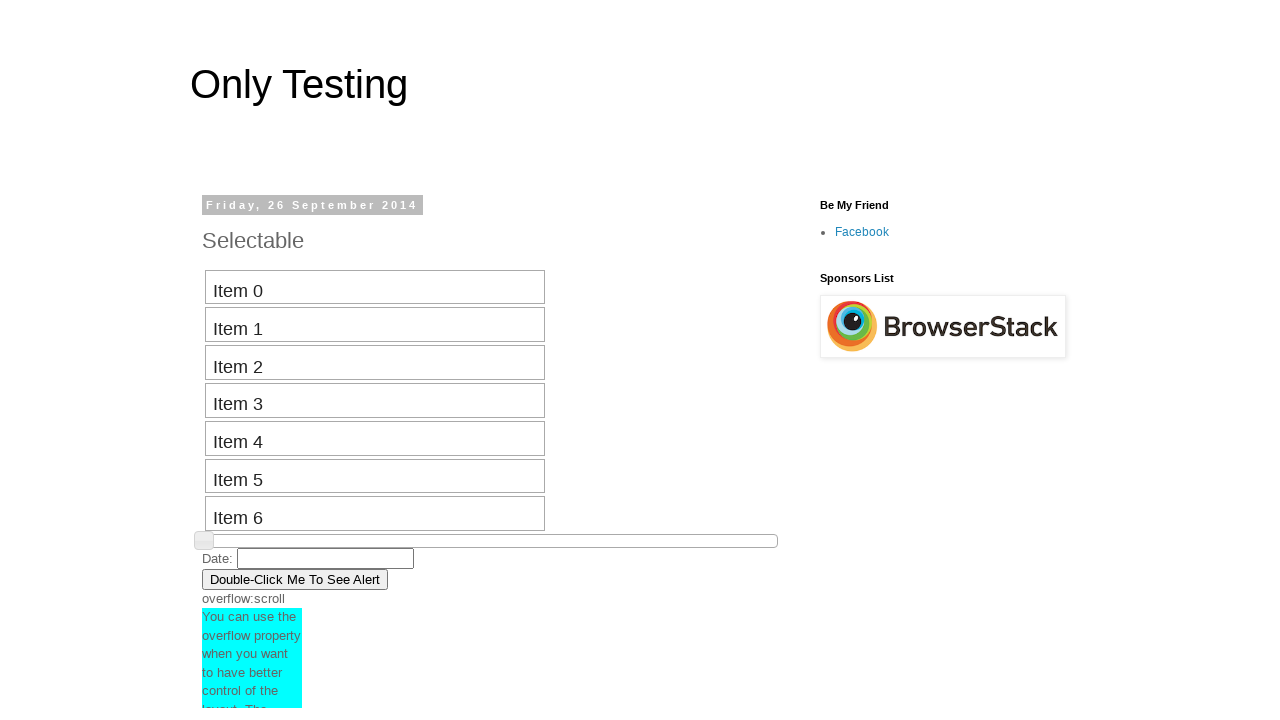

Set viewport size to 1920x1080
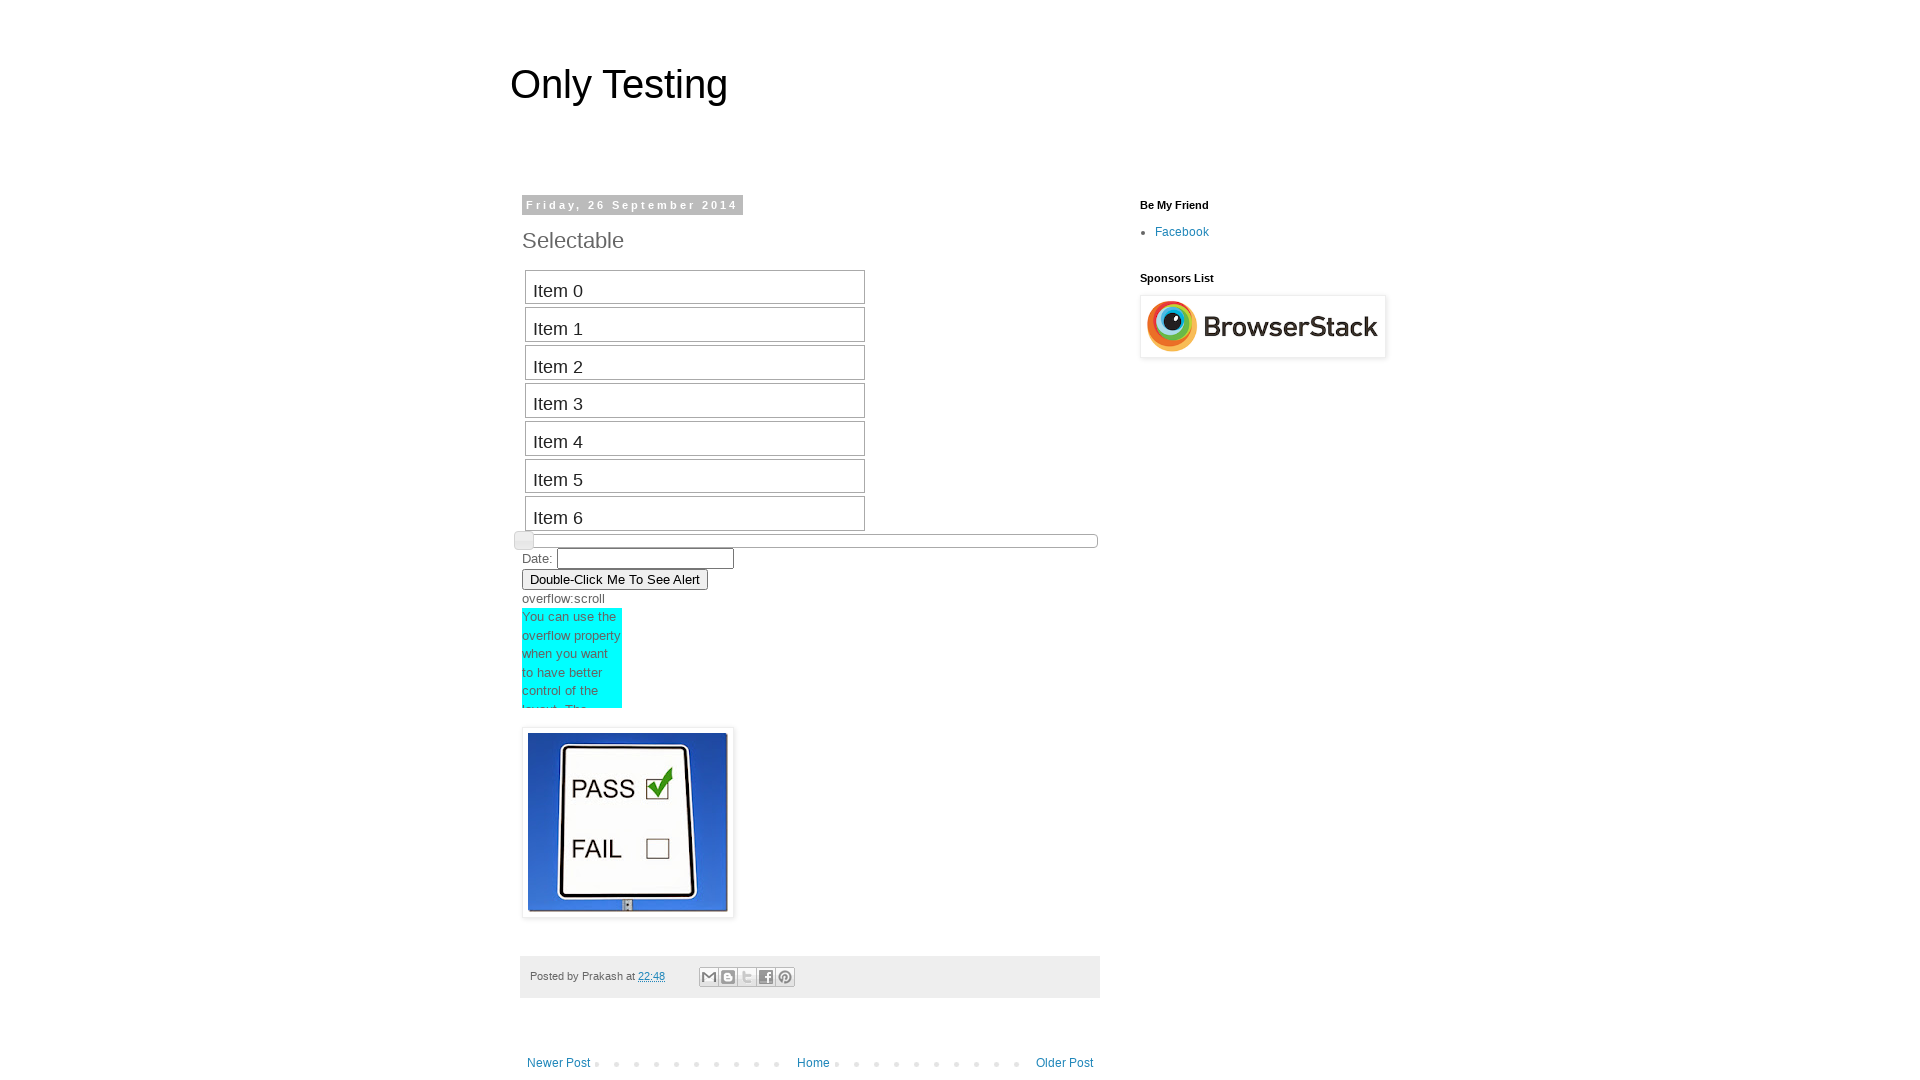

Page loaded and DOM content ready
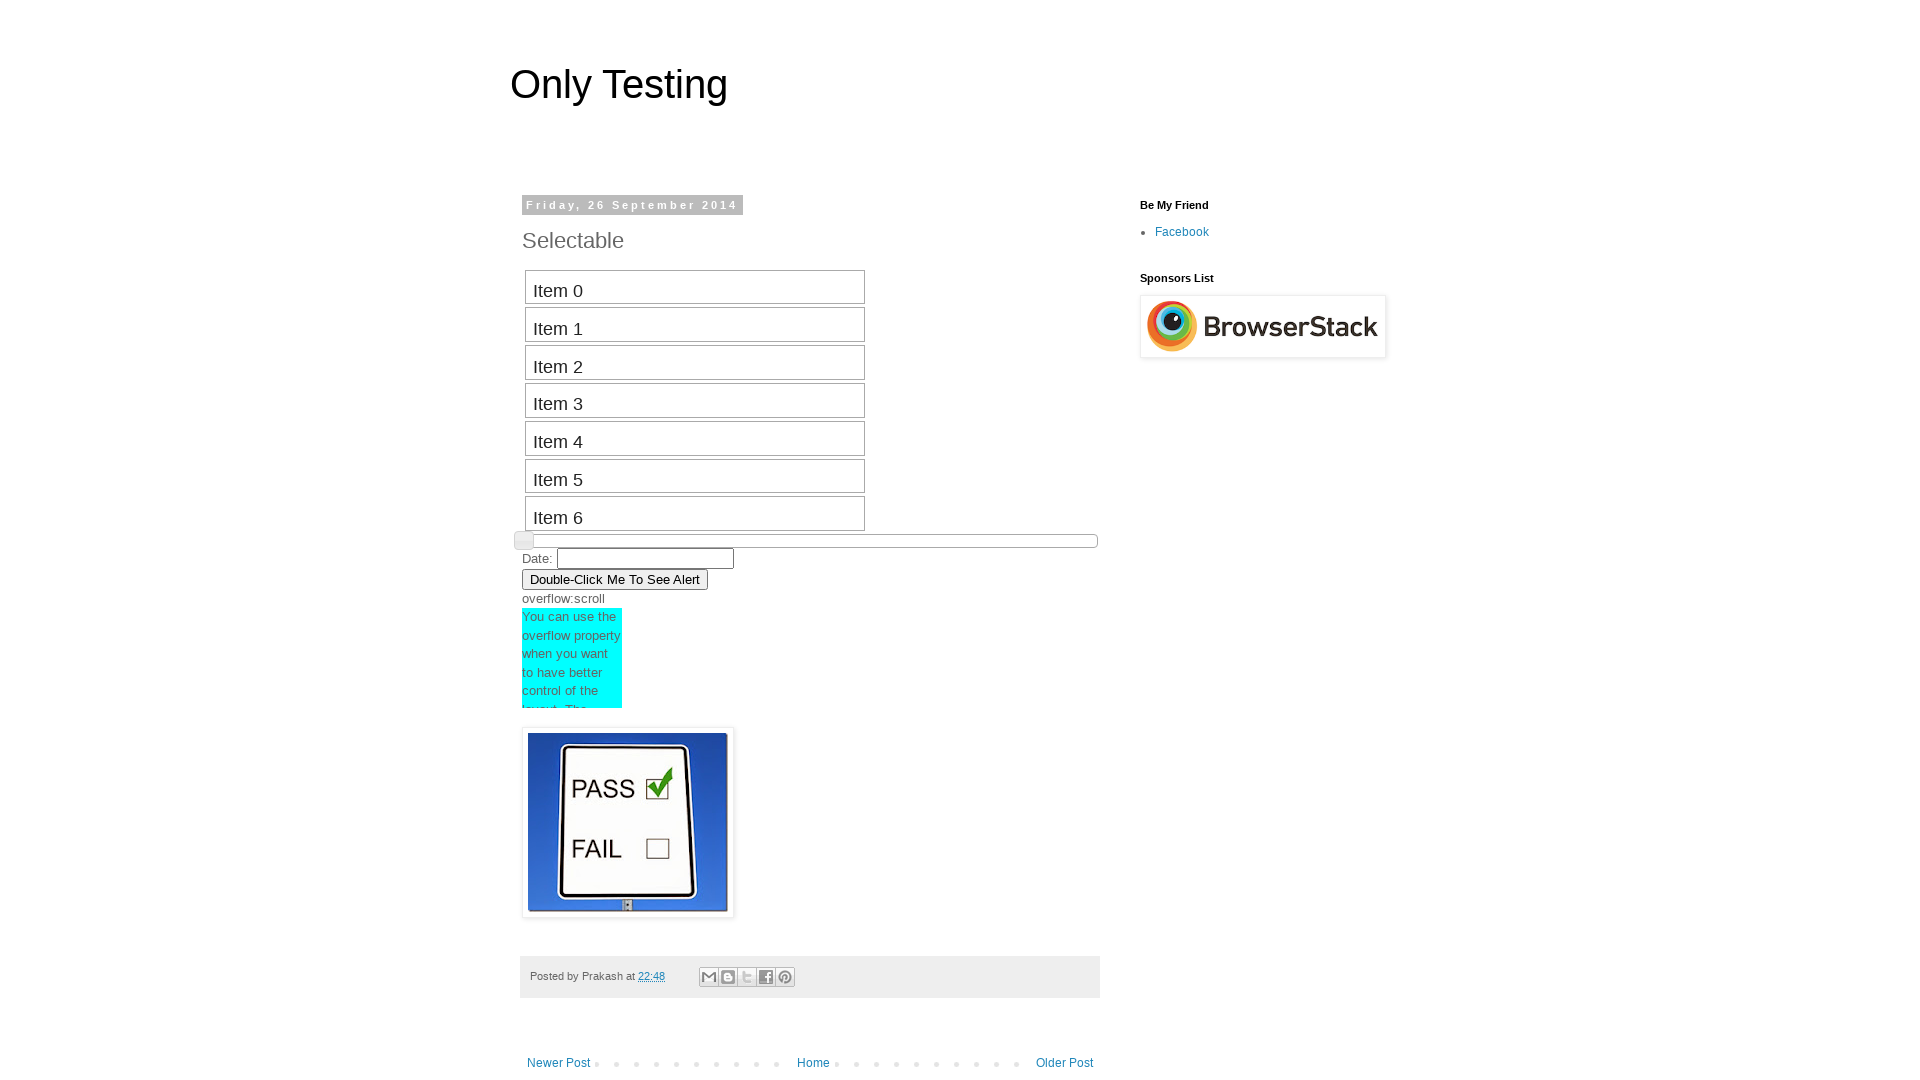

Dialog handler configured to accept alerts
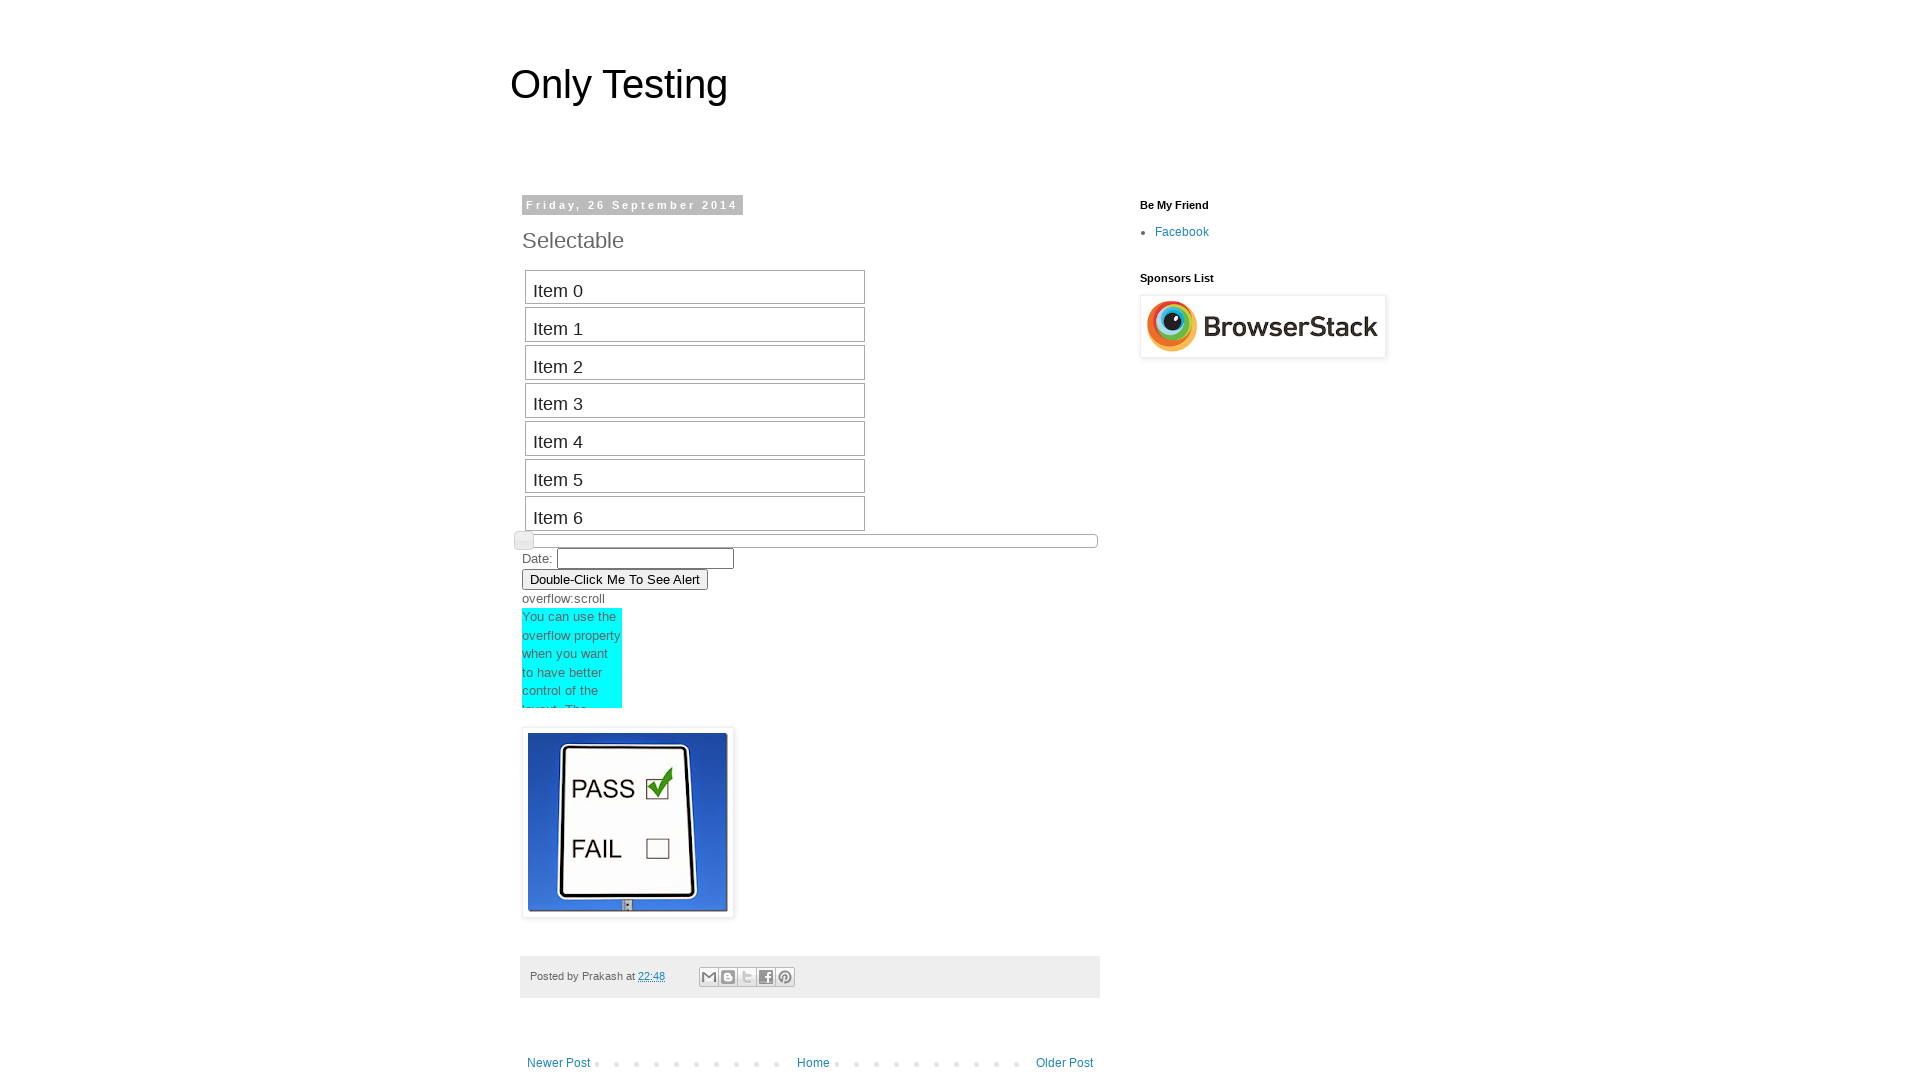

Double-clicked the 'Double' button at (615, 579) on xpath=//button[contains(text(),'Double')]
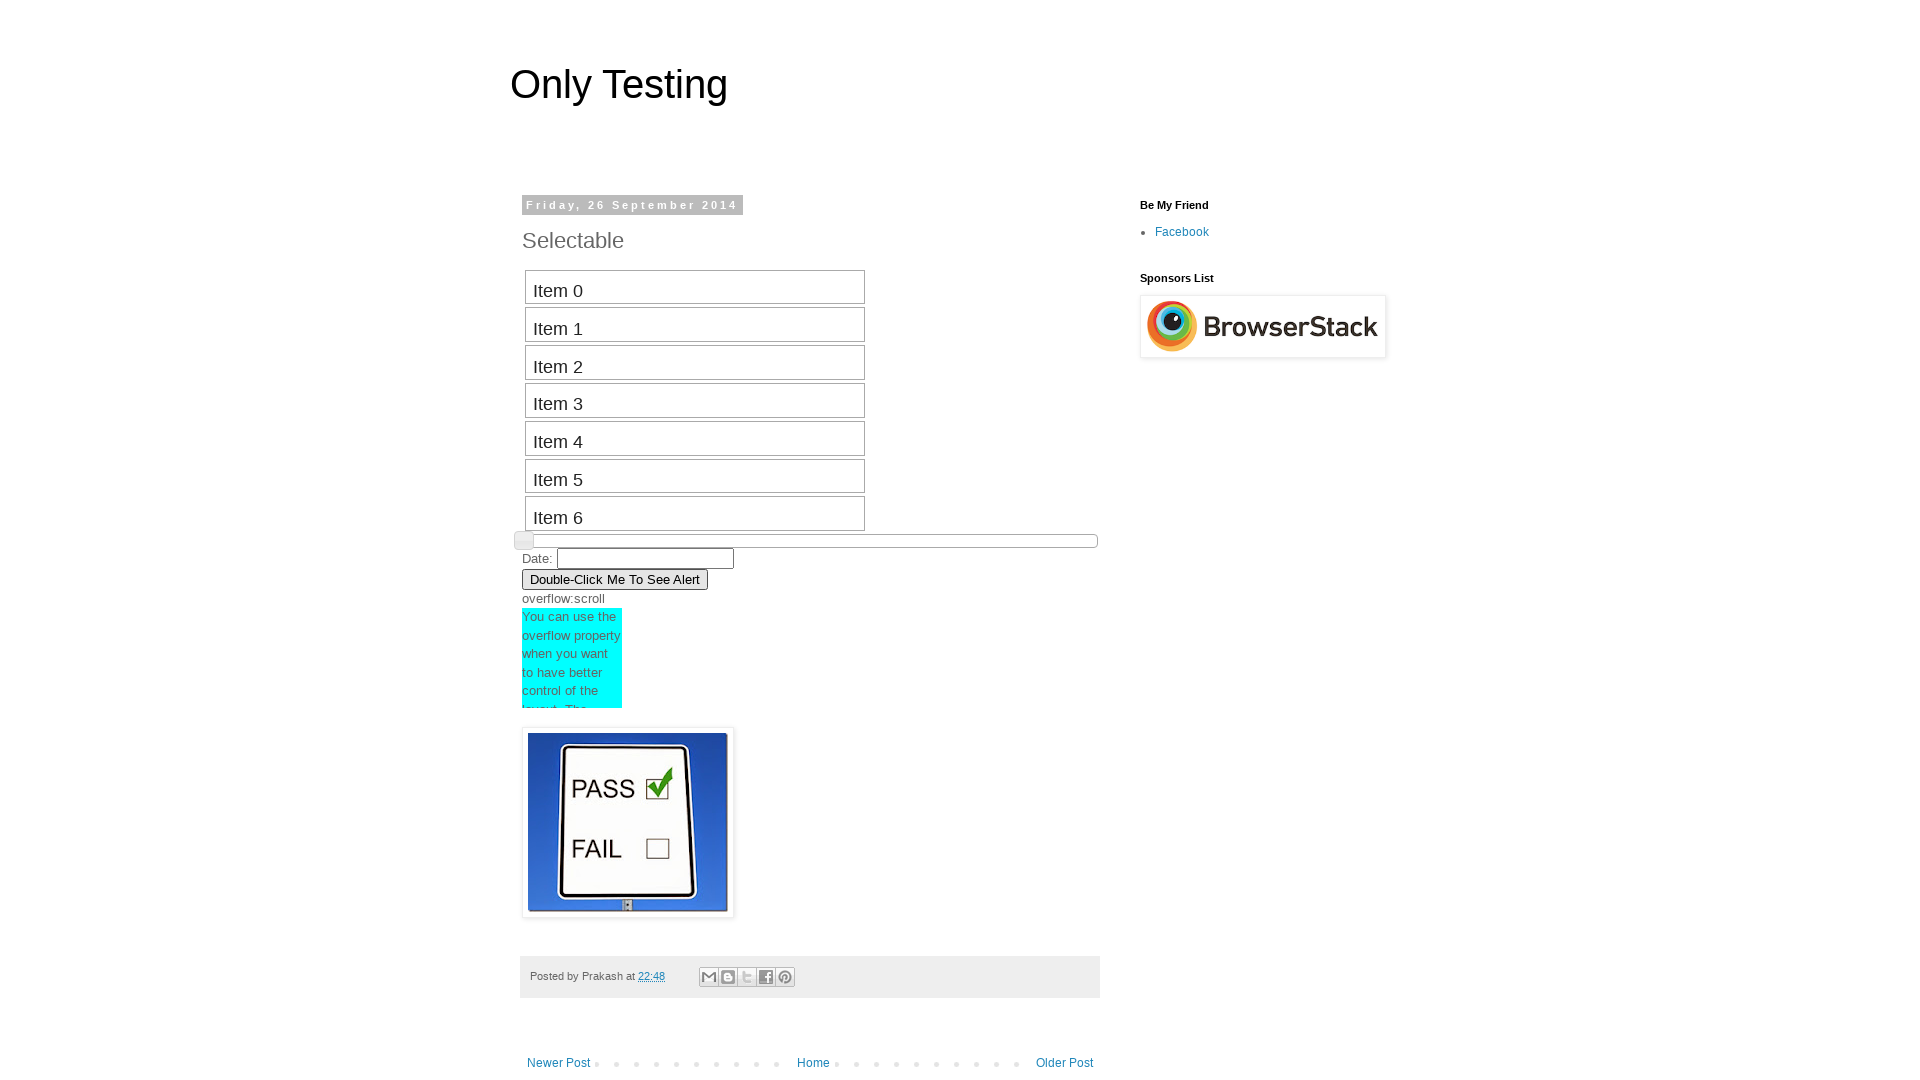

JavaScript alert dialog accepted
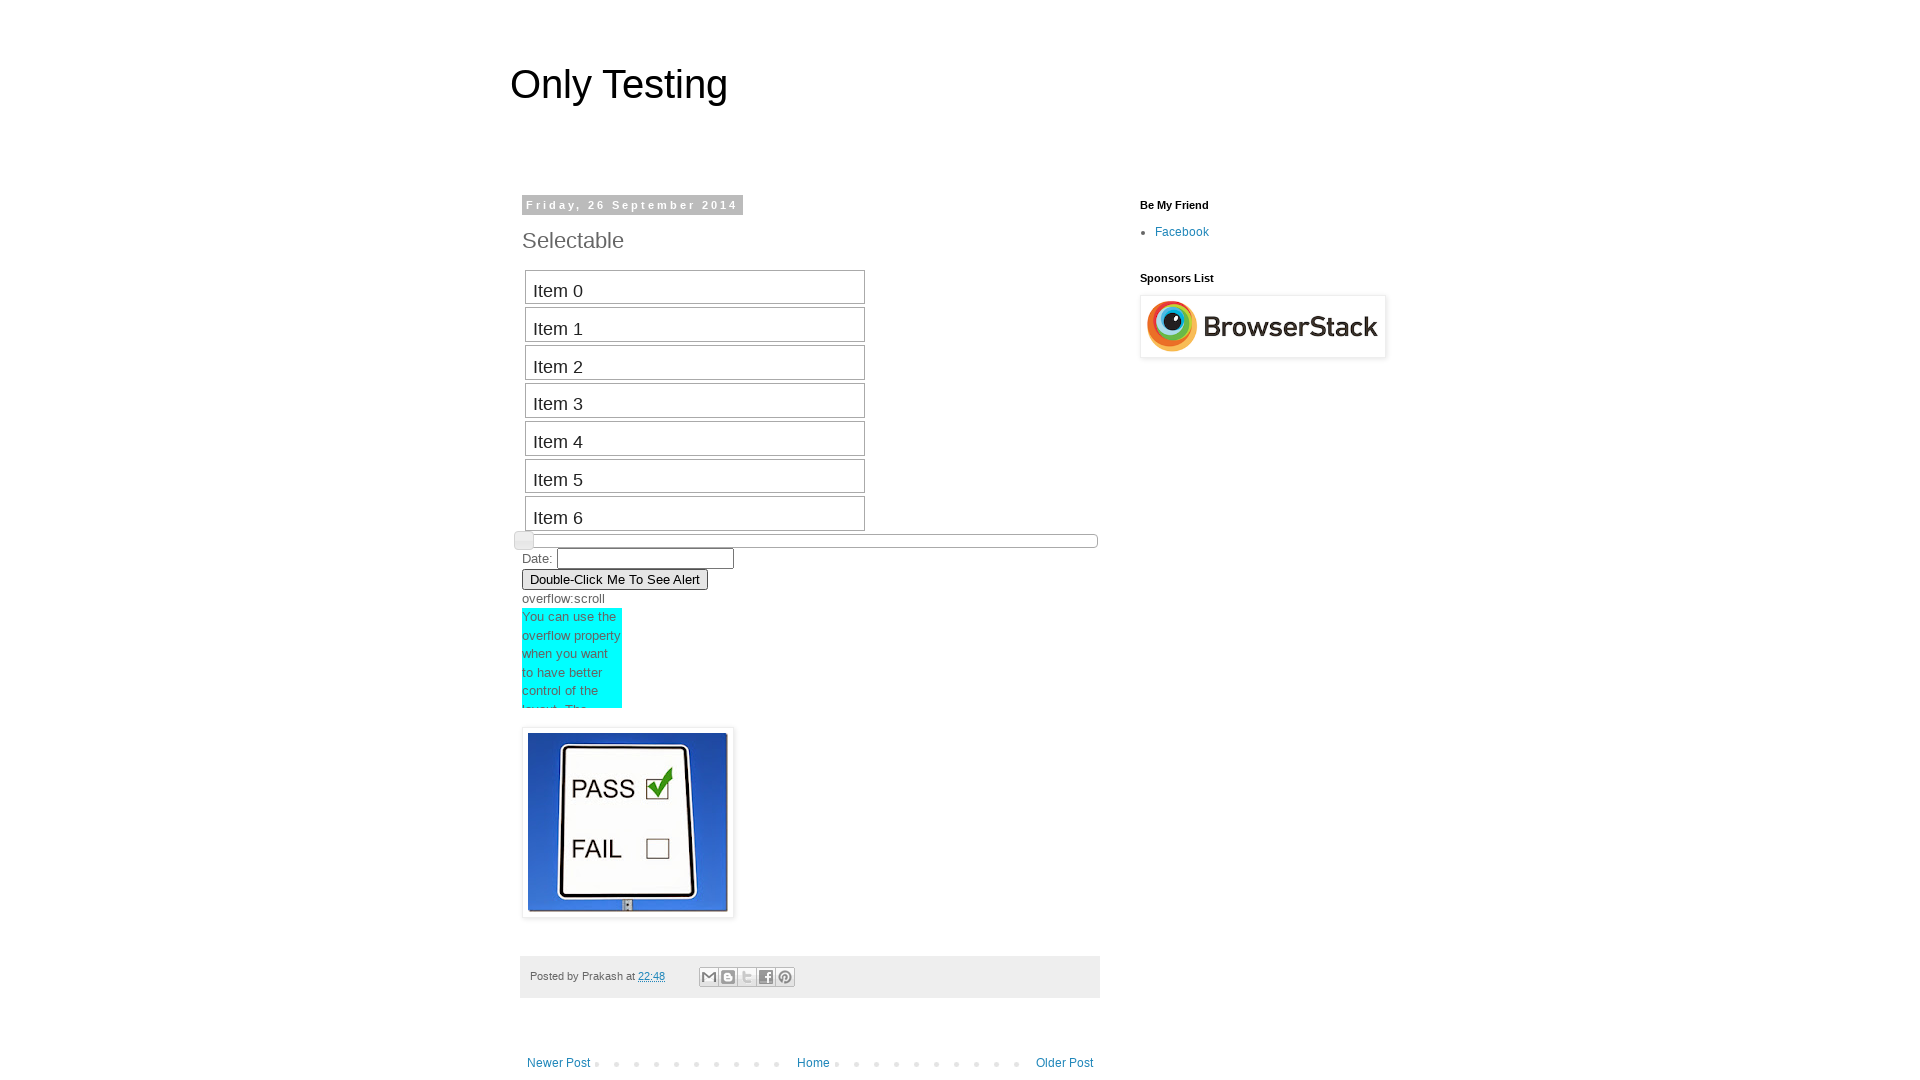

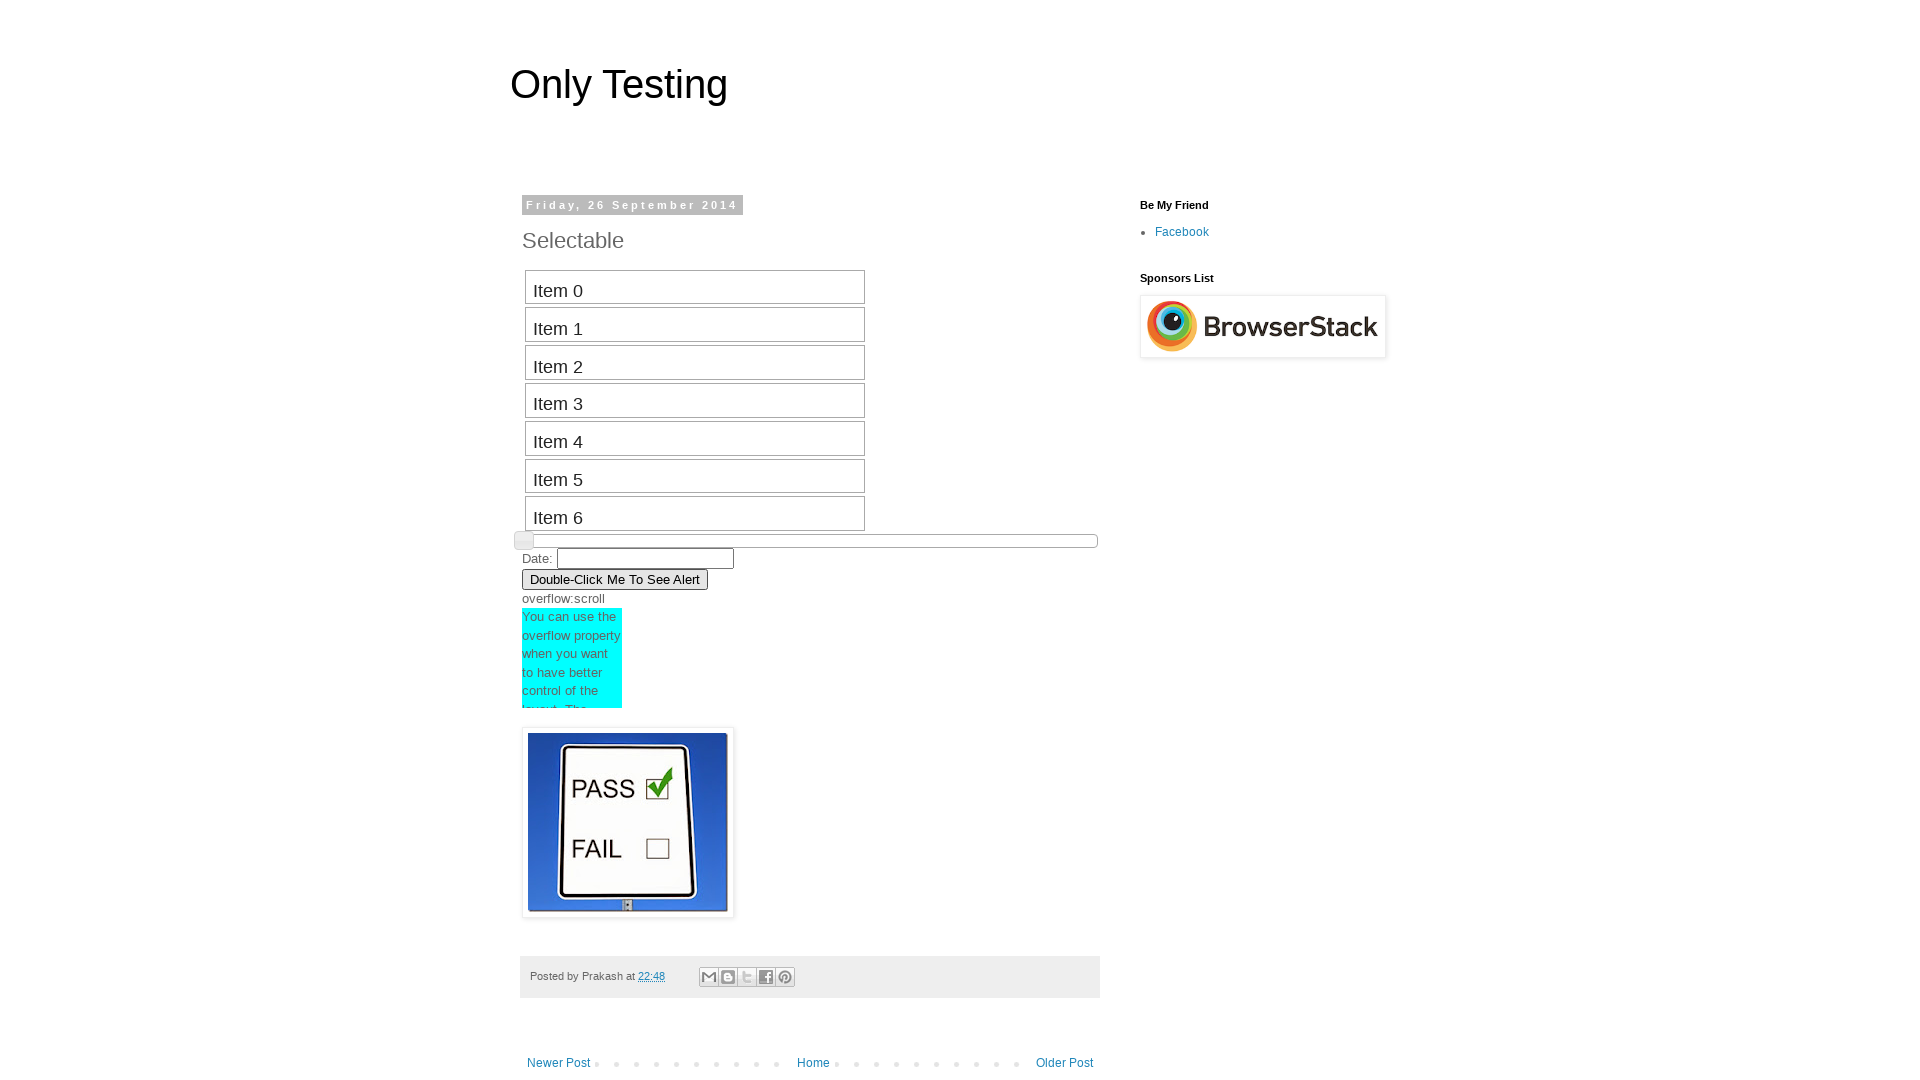